Tests that the restricted resizable box has a minimum size of 150x150 by dragging the resize handle to shrink it beyond limits

Starting URL: https://demoqa.com/resizable

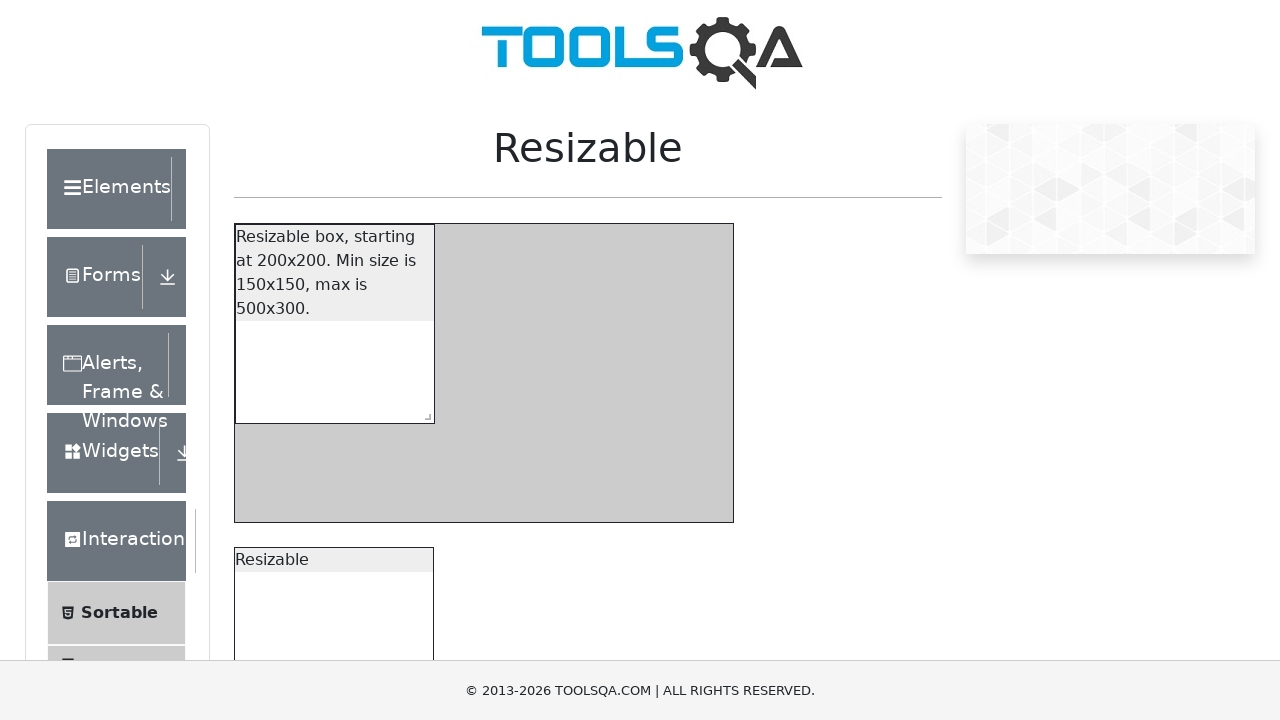

Navigated to https://demoqa.com/resizable
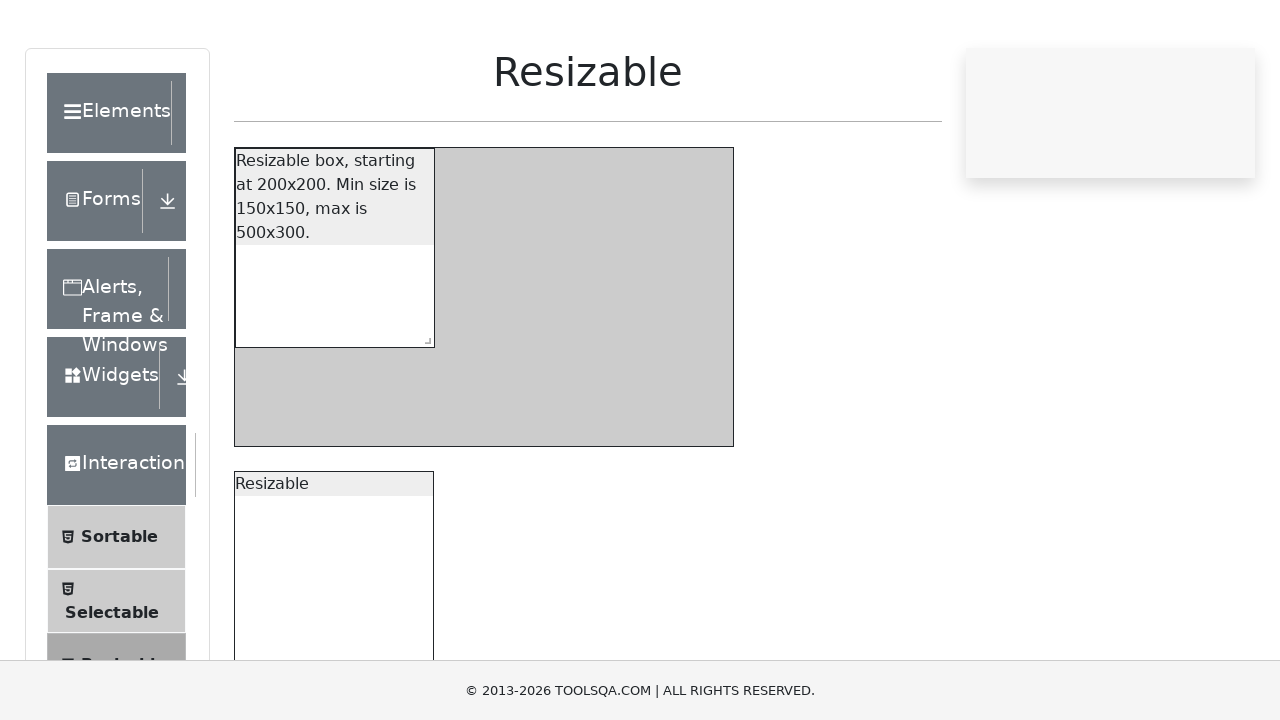

Located the restricted resizable box handler element
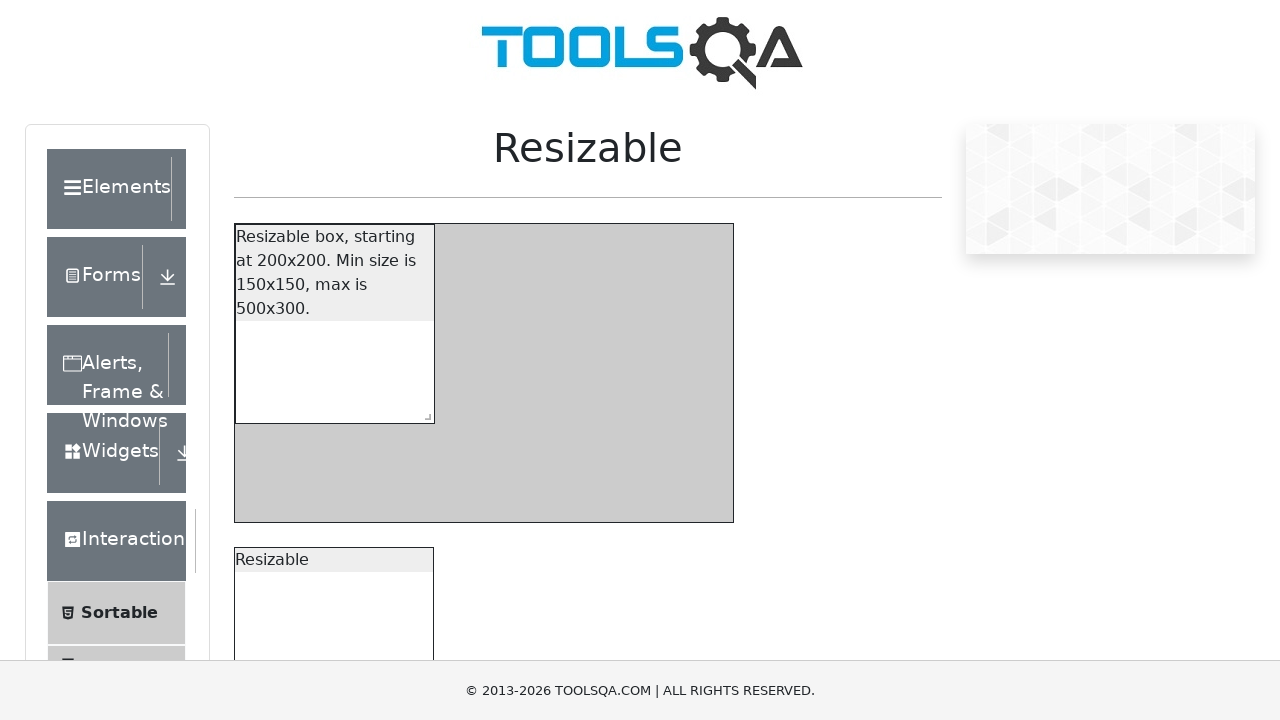

Located the restricted resizable box element
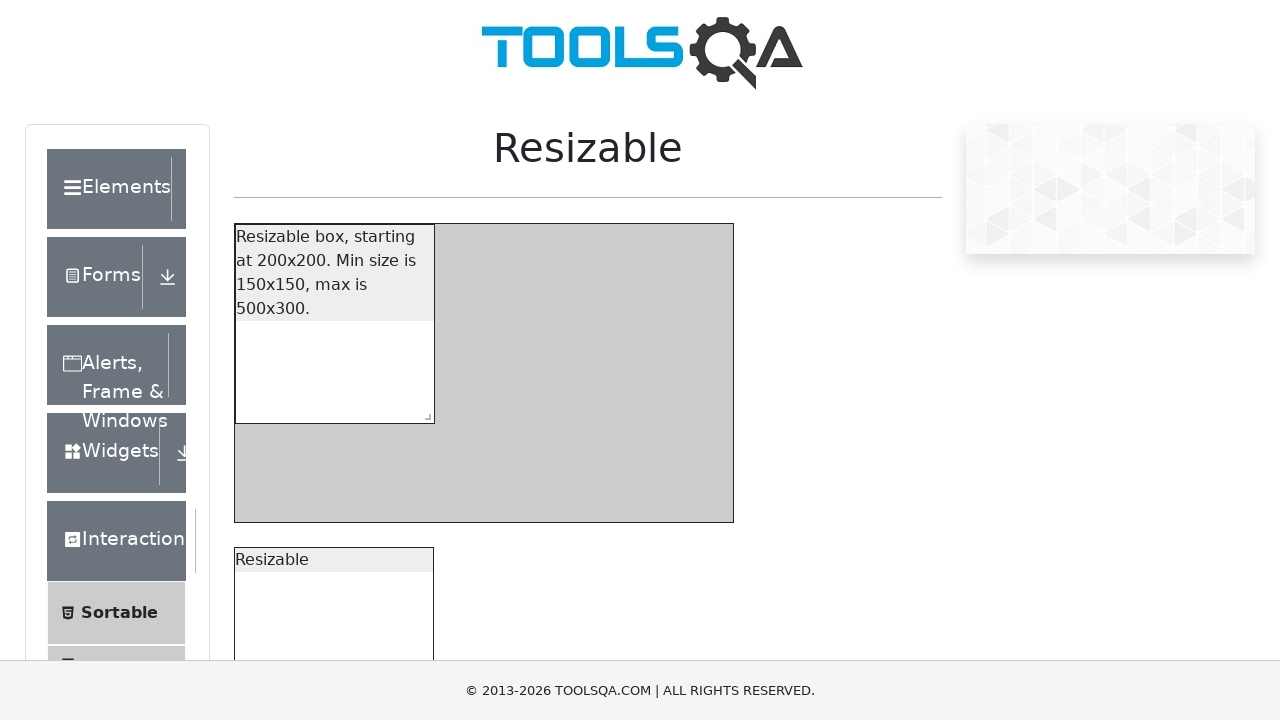

Dragged the resize handle with -100, -100 offset to attempt shrinking below minimum size at (314, 303)
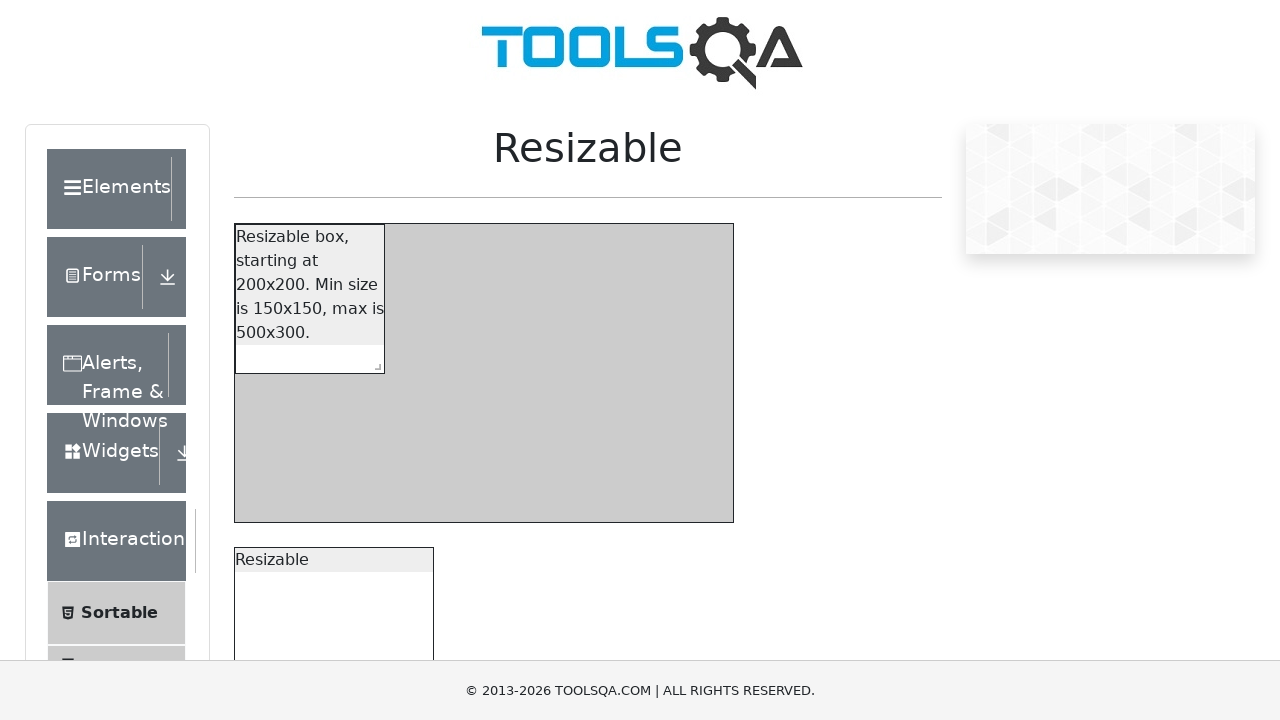

Retrieved the bounding box of the restricted resizable box
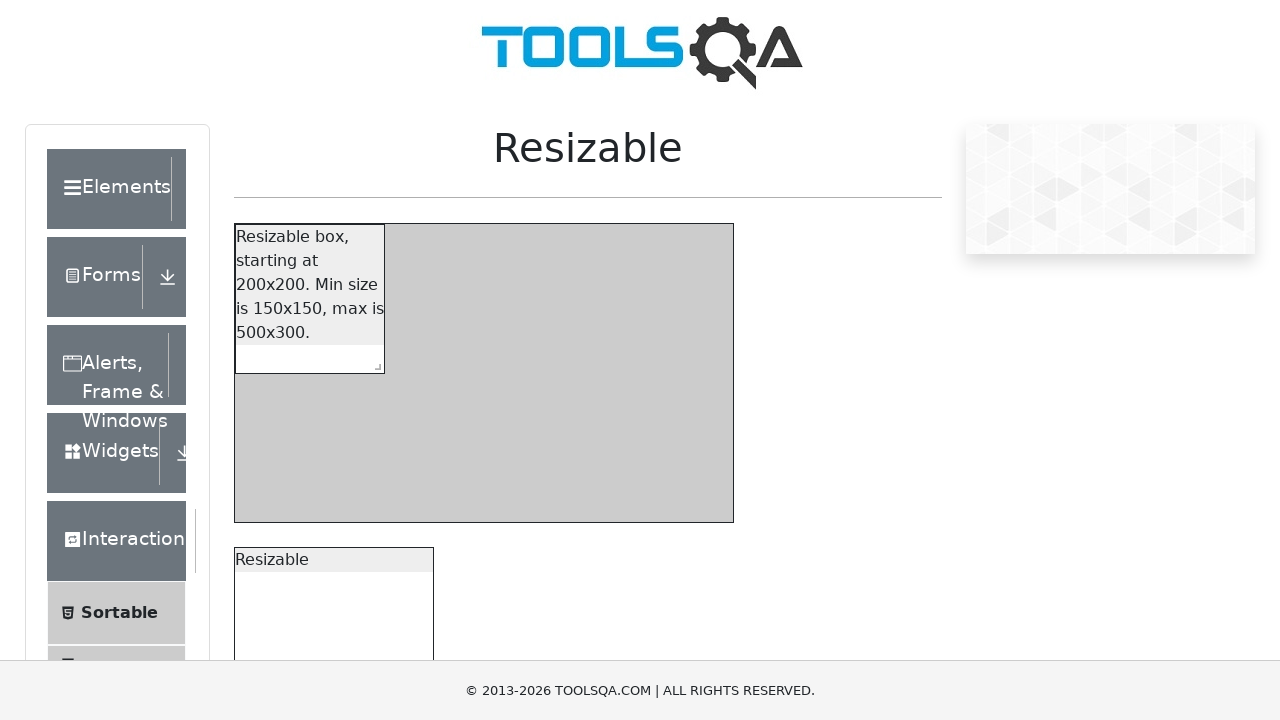

Asserted that box size is constrained to minimum 150x150 (actual: 150x150)
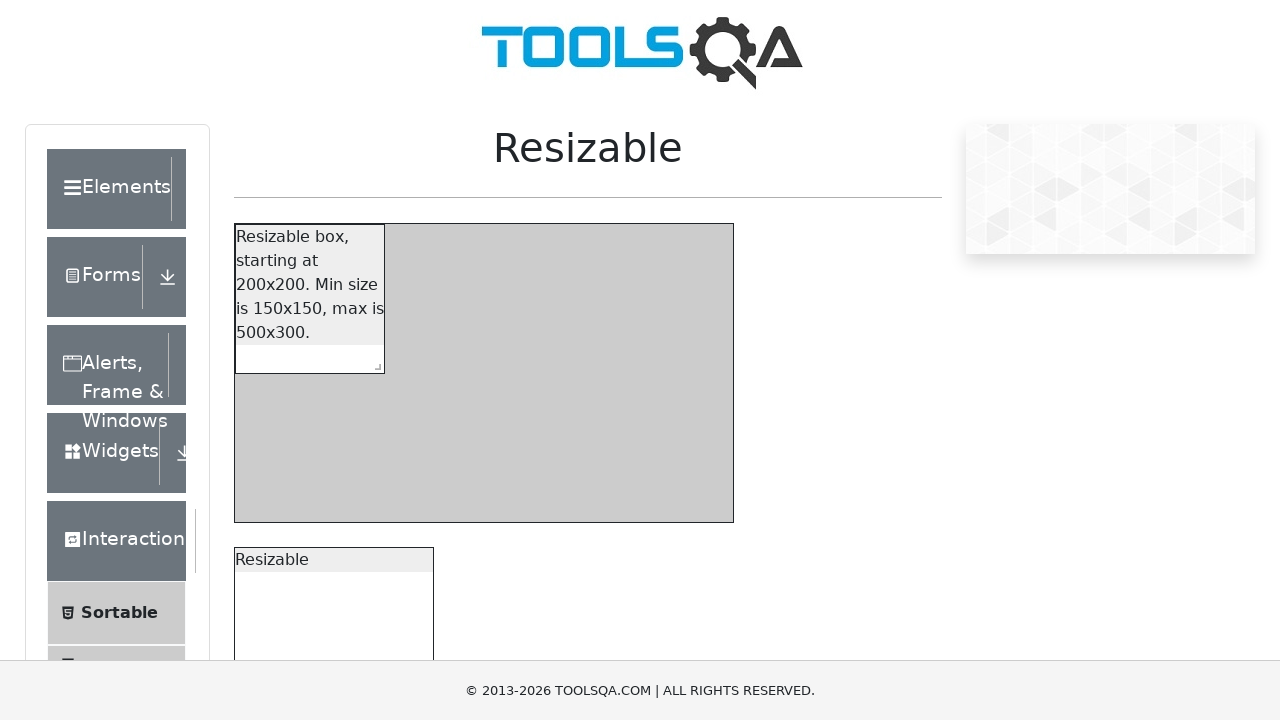

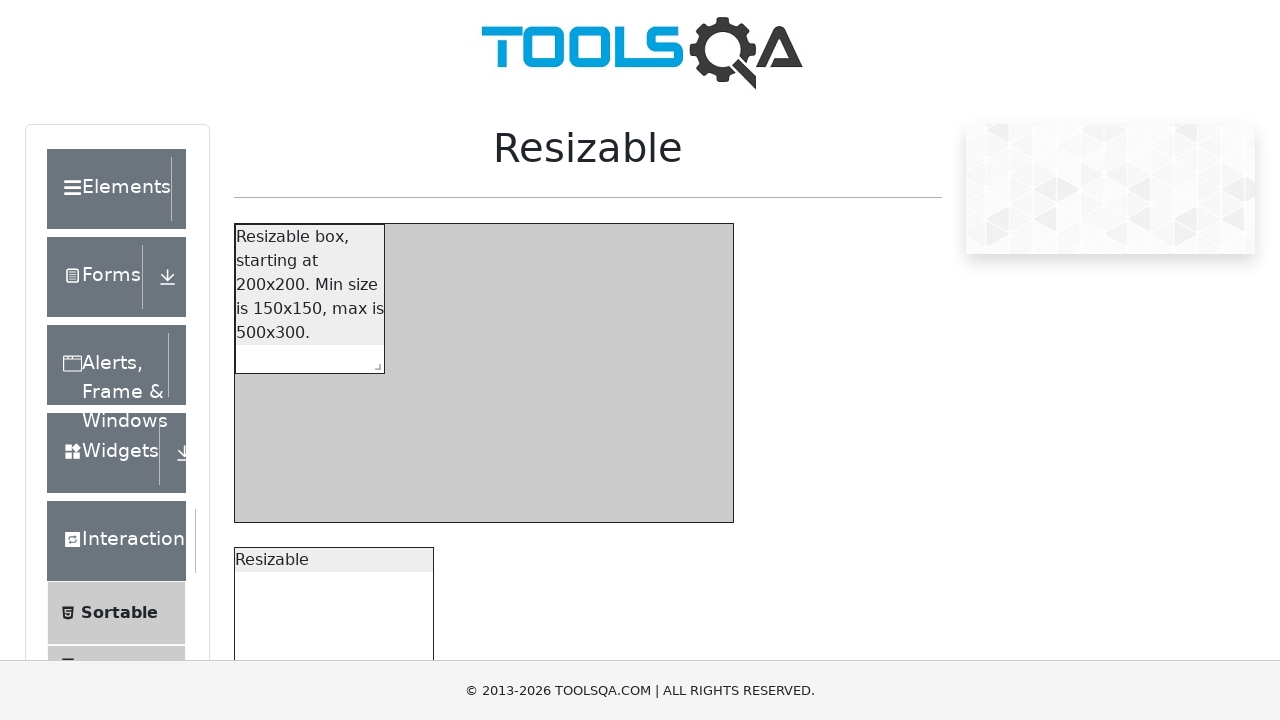